Tests drag and drop functionality by attempting to drag element from column A to column C (which doesn't exist, intentionally testing exception handling)

Starting URL: https://the-internet.herokuapp.com/drag_and_drop

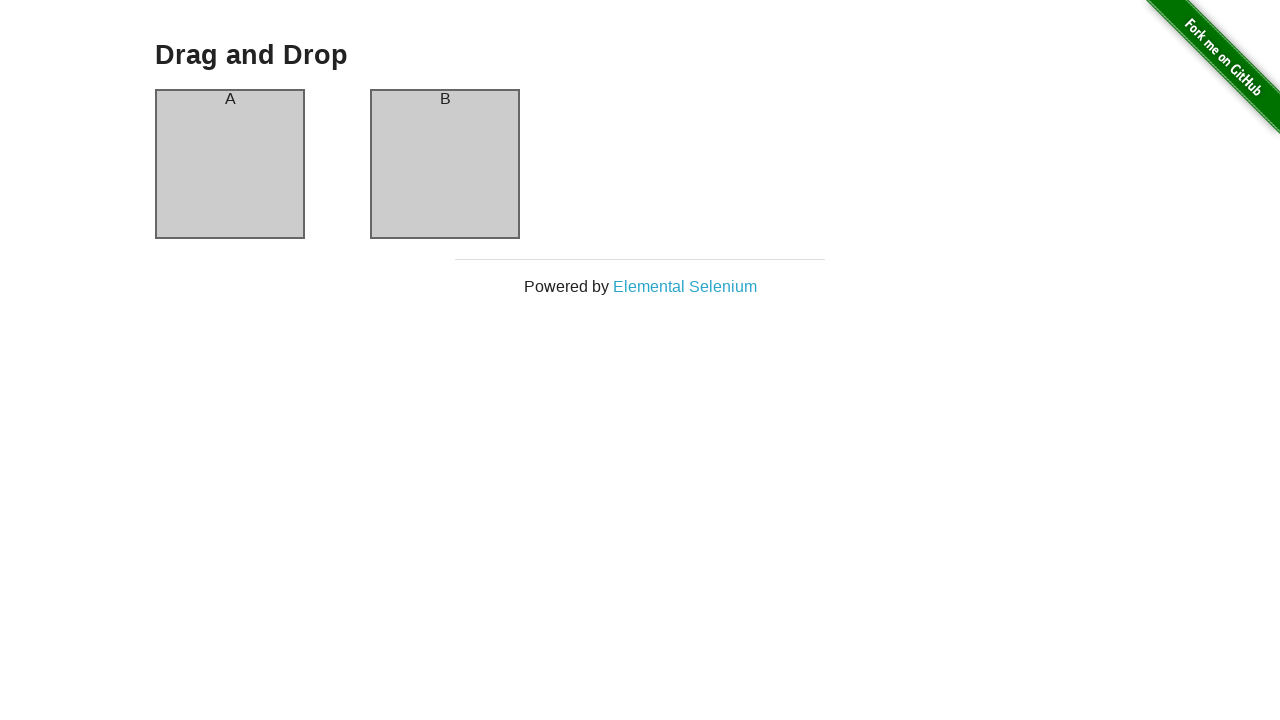

Navigated to drag and drop test page
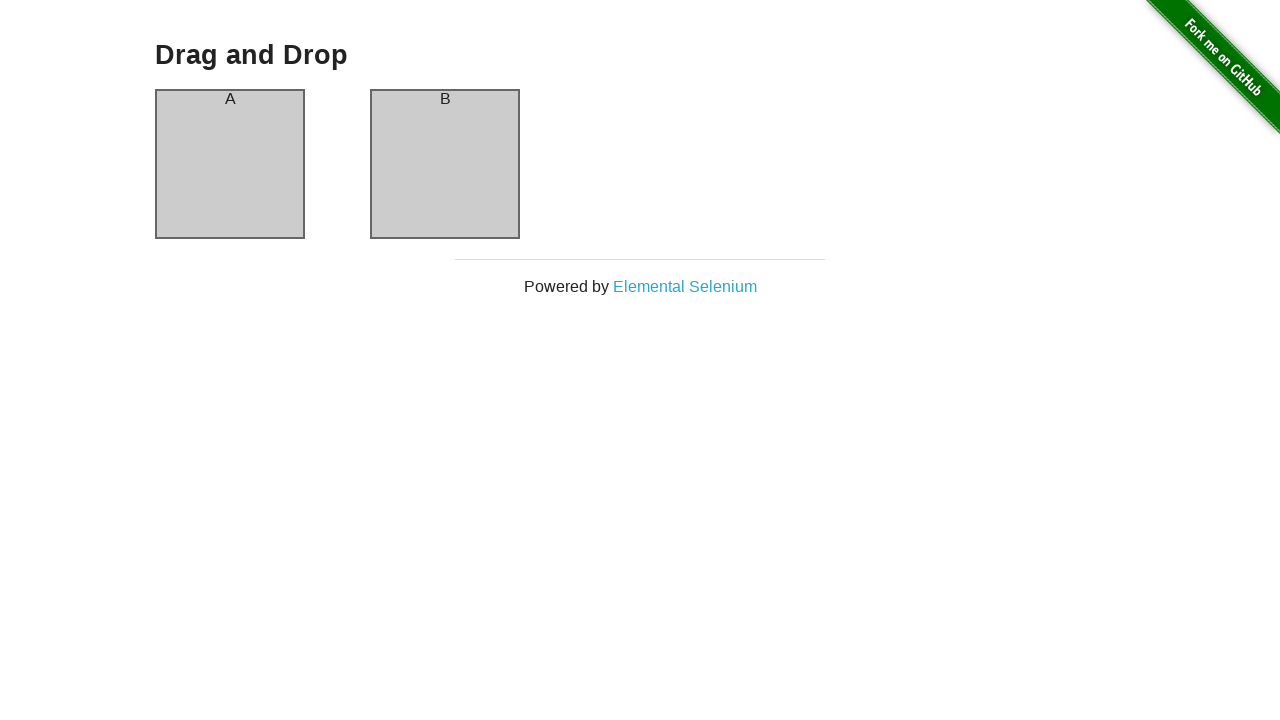

Located source element (column A)
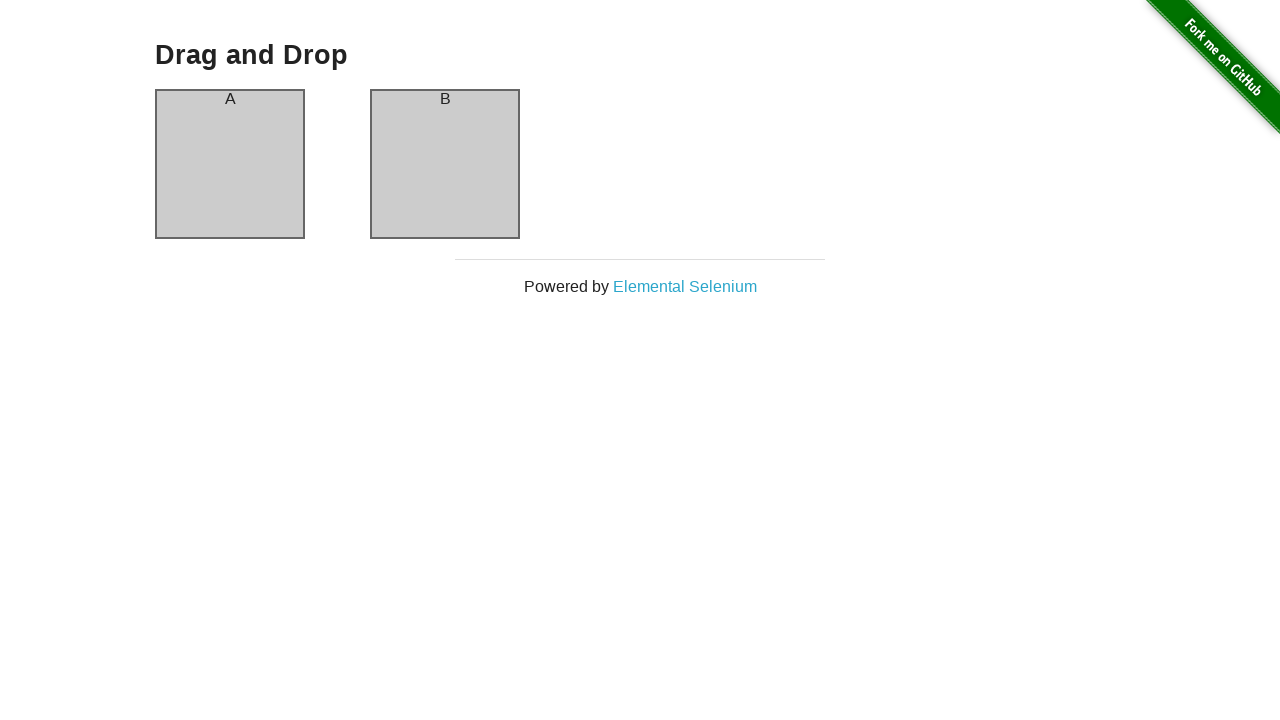

Located target element (column B)
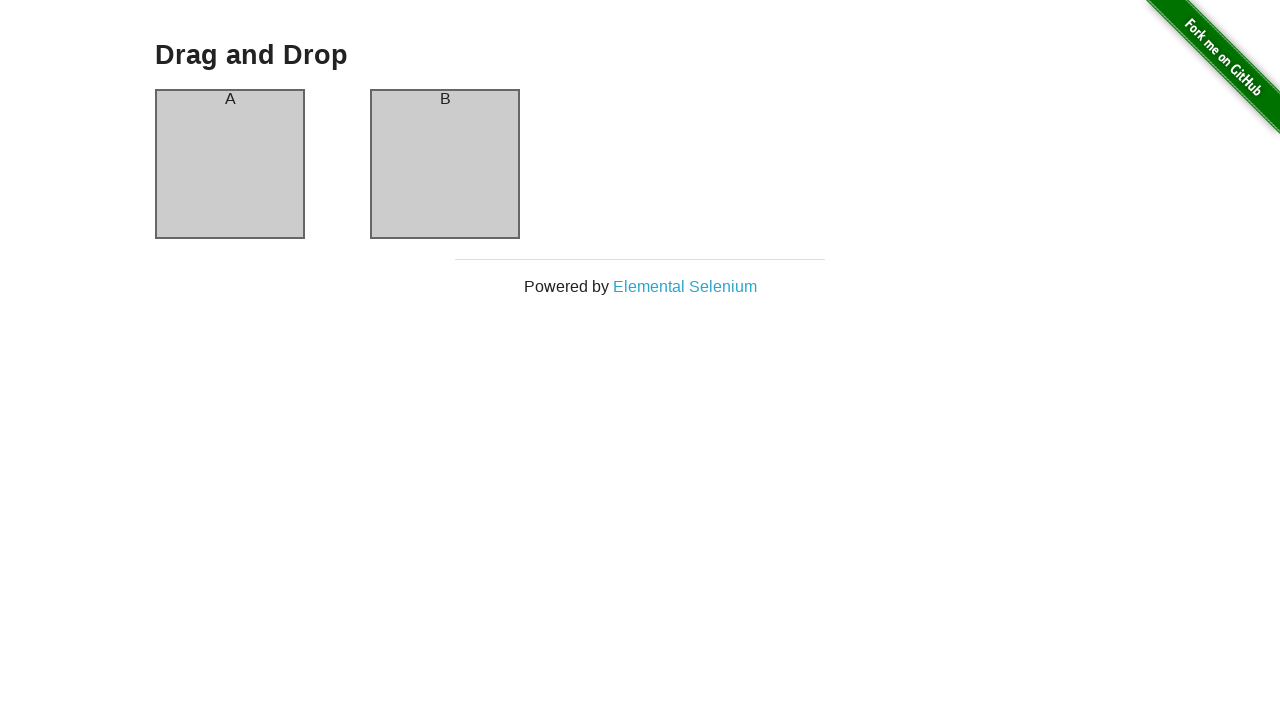

Performed drag and drop from column A to column B at (445, 164)
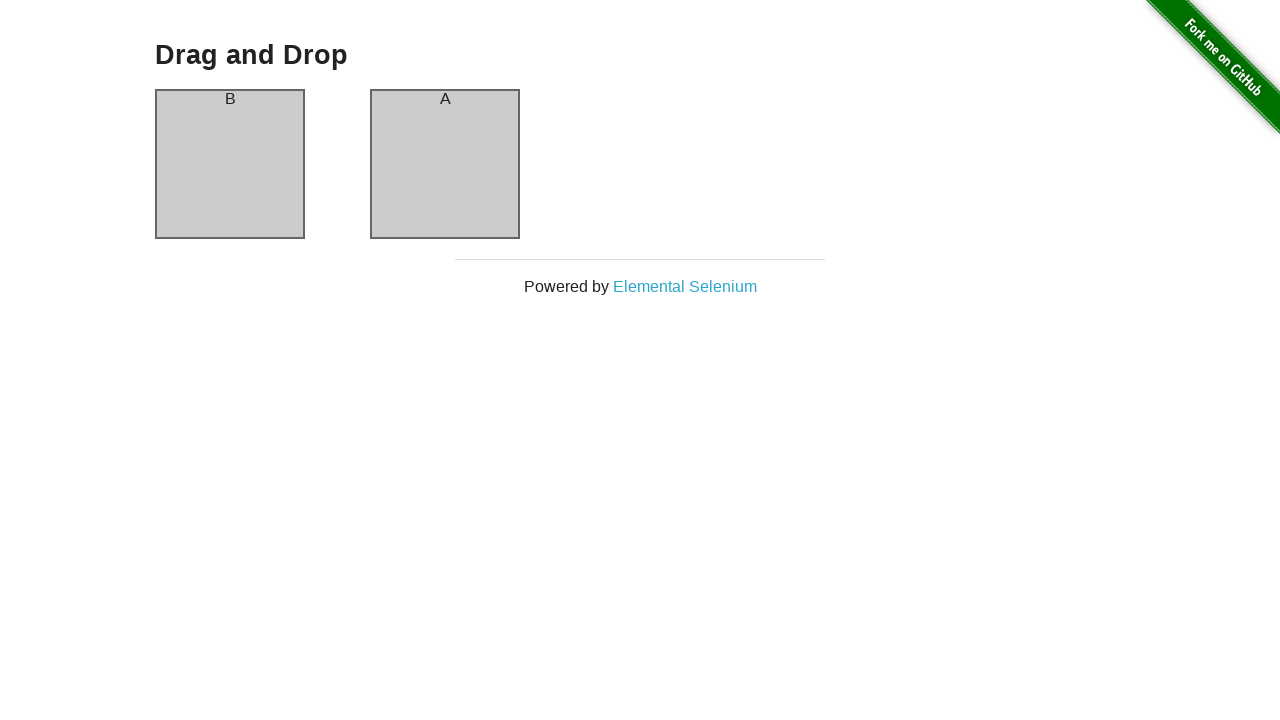

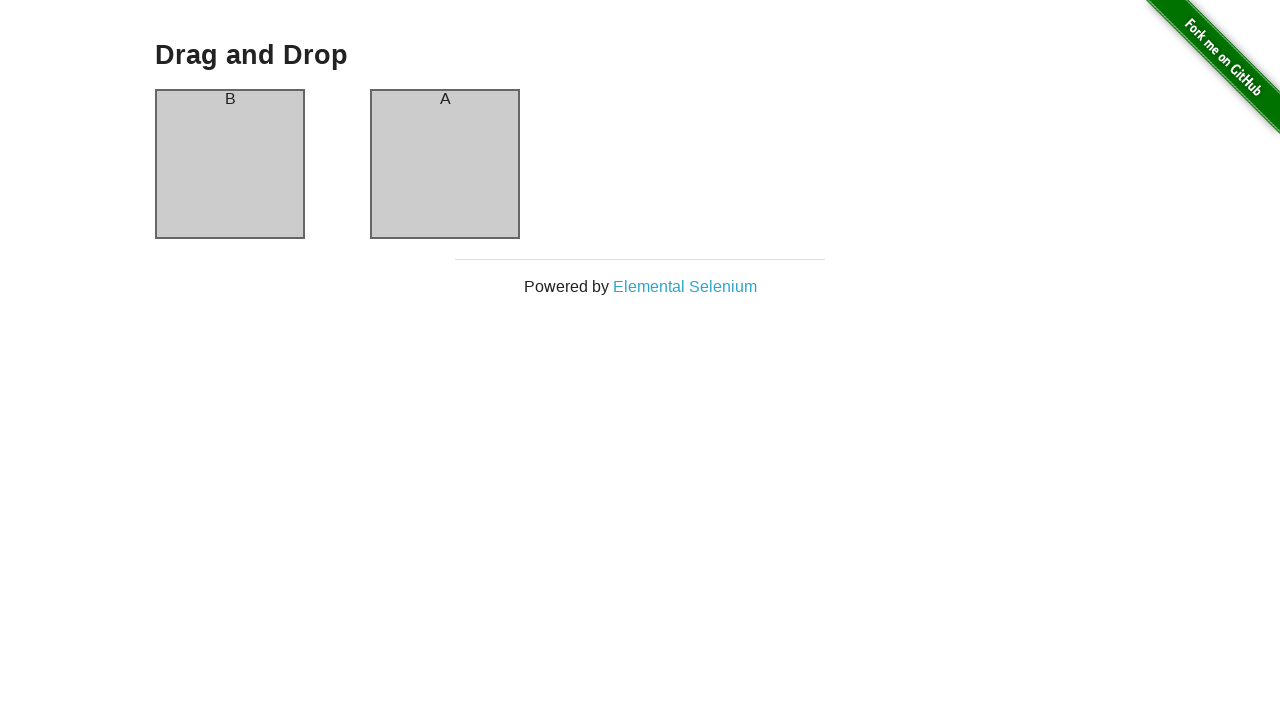